Tests a practice form submission by filling in personal details including name, email, password, selecting gender and employment status, then verifying successful submission

Starting URL: https://rahulshettyacademy.com/angularpractice/

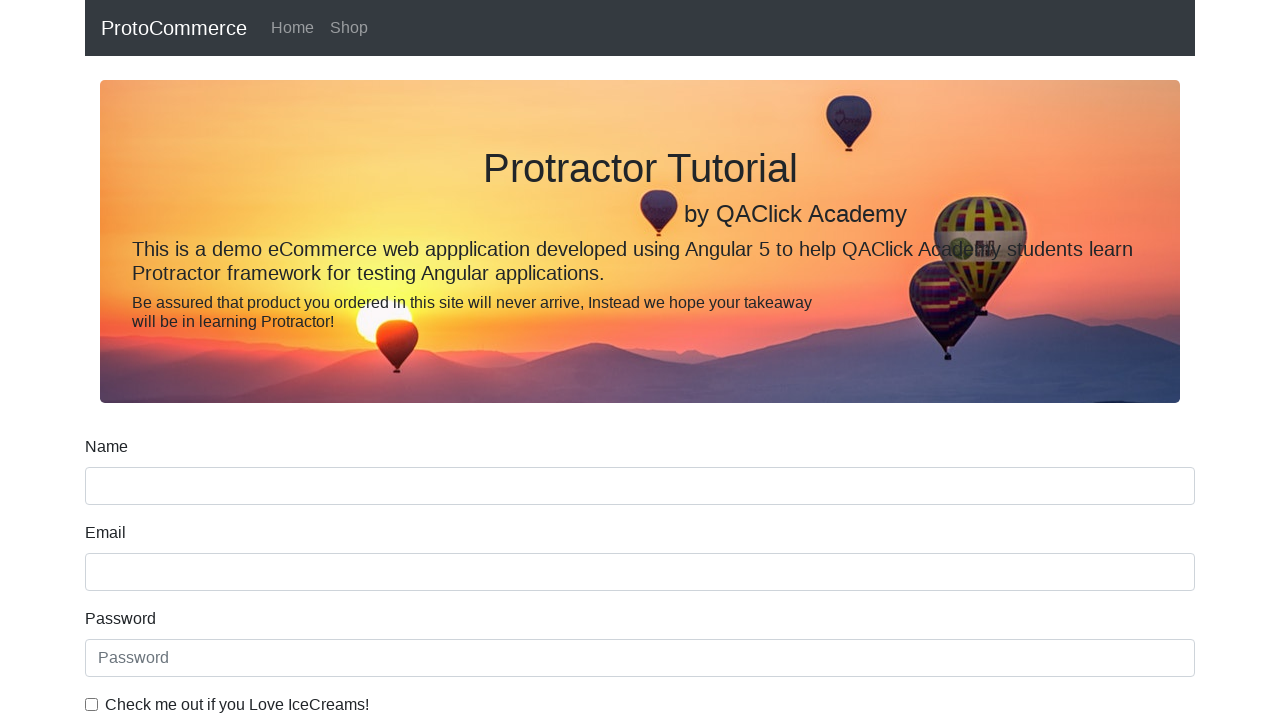

Filled name field with 'JESSICA' on input[name='name']
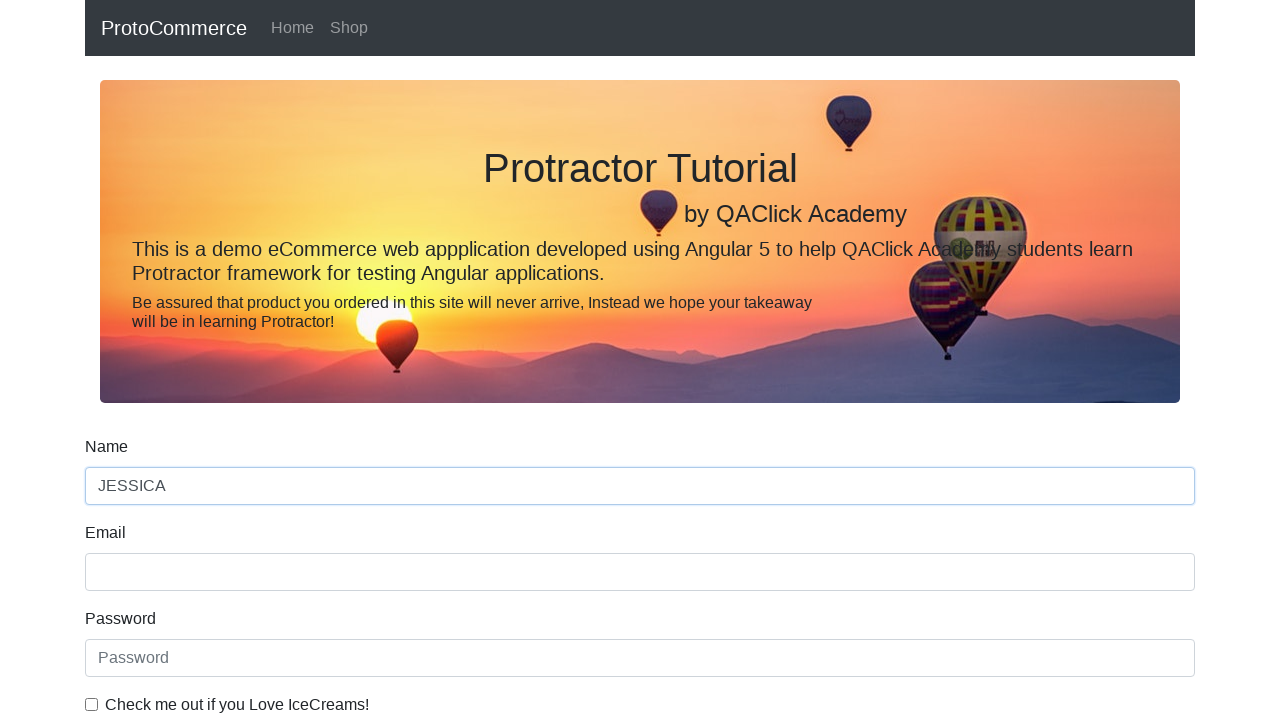

Filled email field with 'hello@gmail.com' on input[name='email']
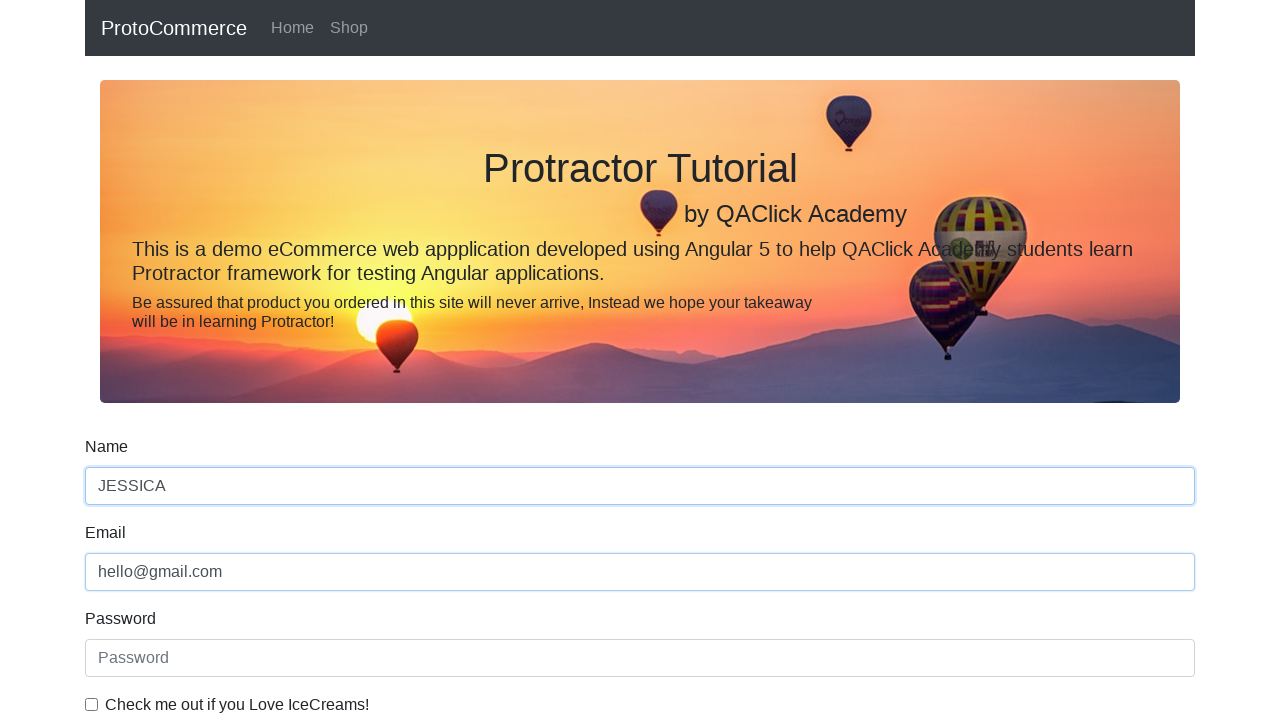

Filled password field with 'hello123' on #exampleInputPassword1
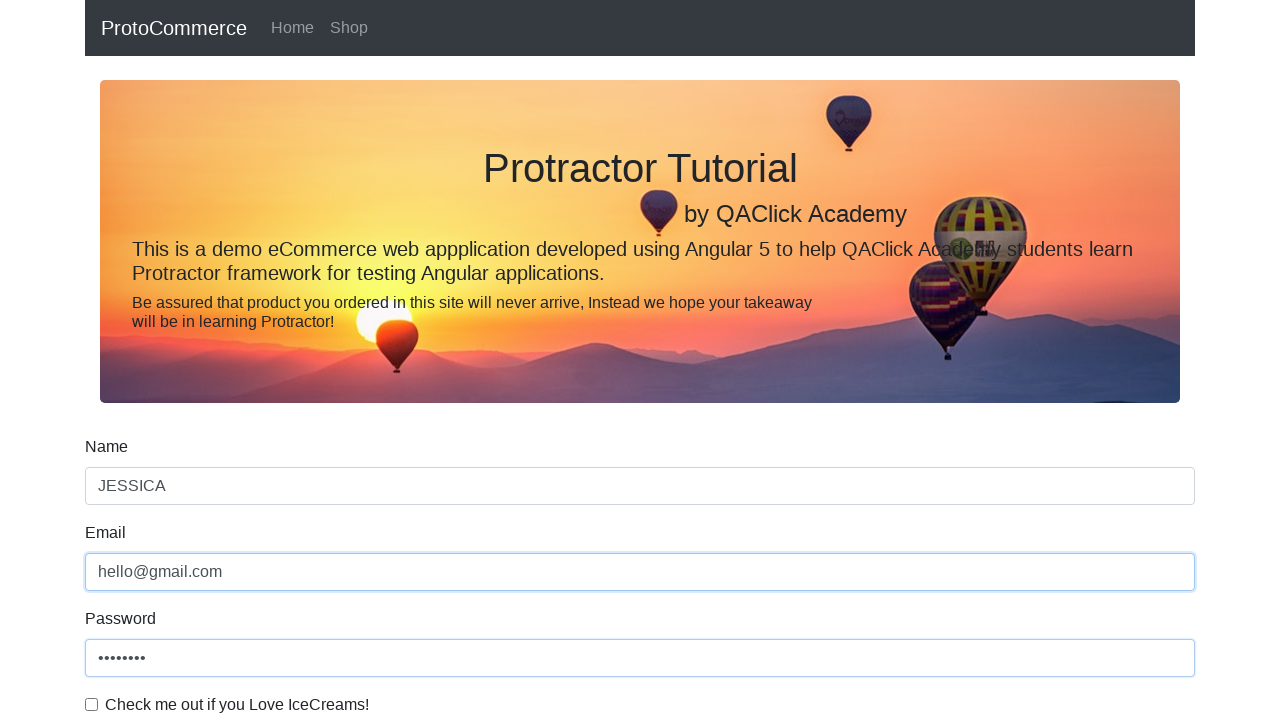

Clicked the terms and conditions checkbox at (92, 704) on #exampleCheck1
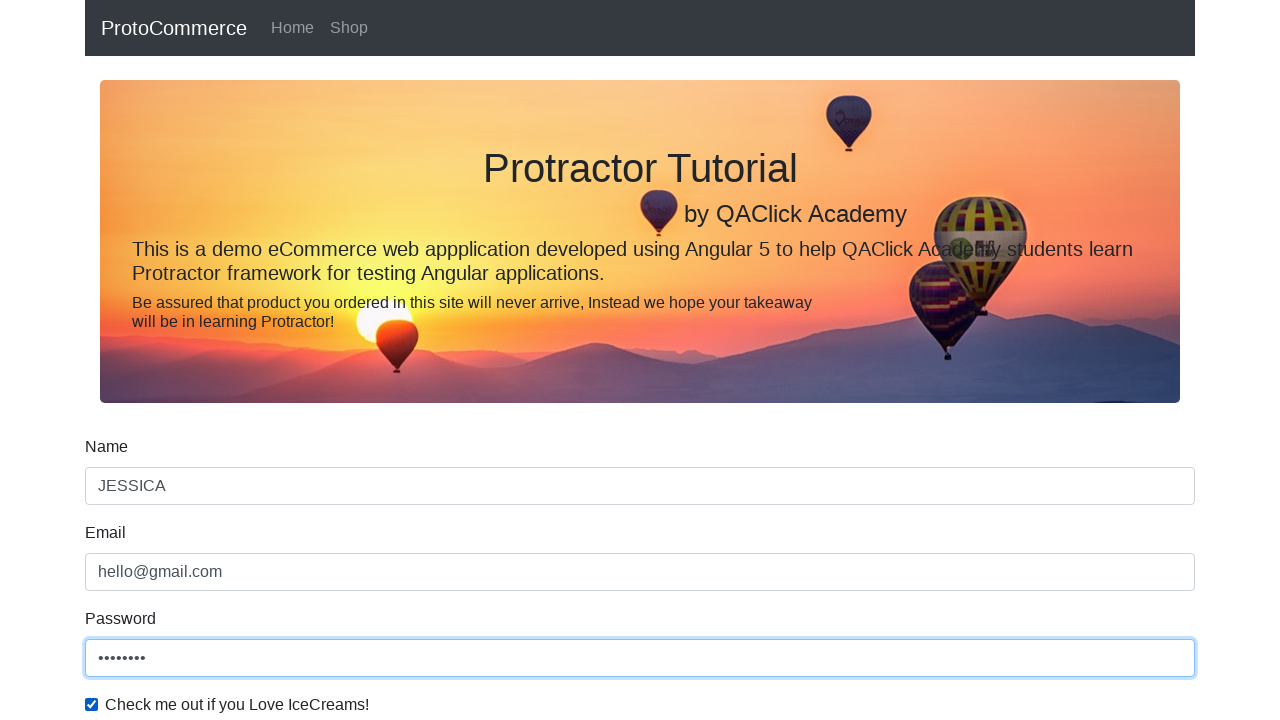

Selected 'Female' from gender dropdown on #exampleFormControlSelect1
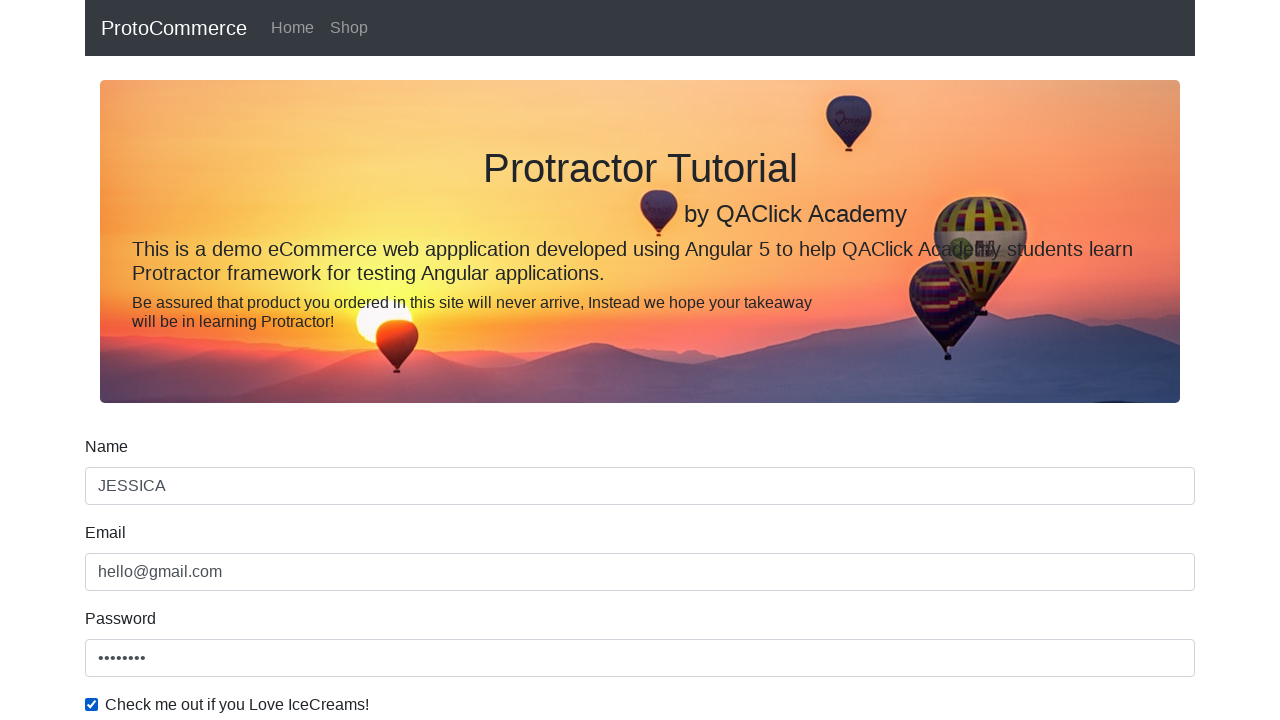

Selected employment status radio button at (326, 360) on #inlineRadio2
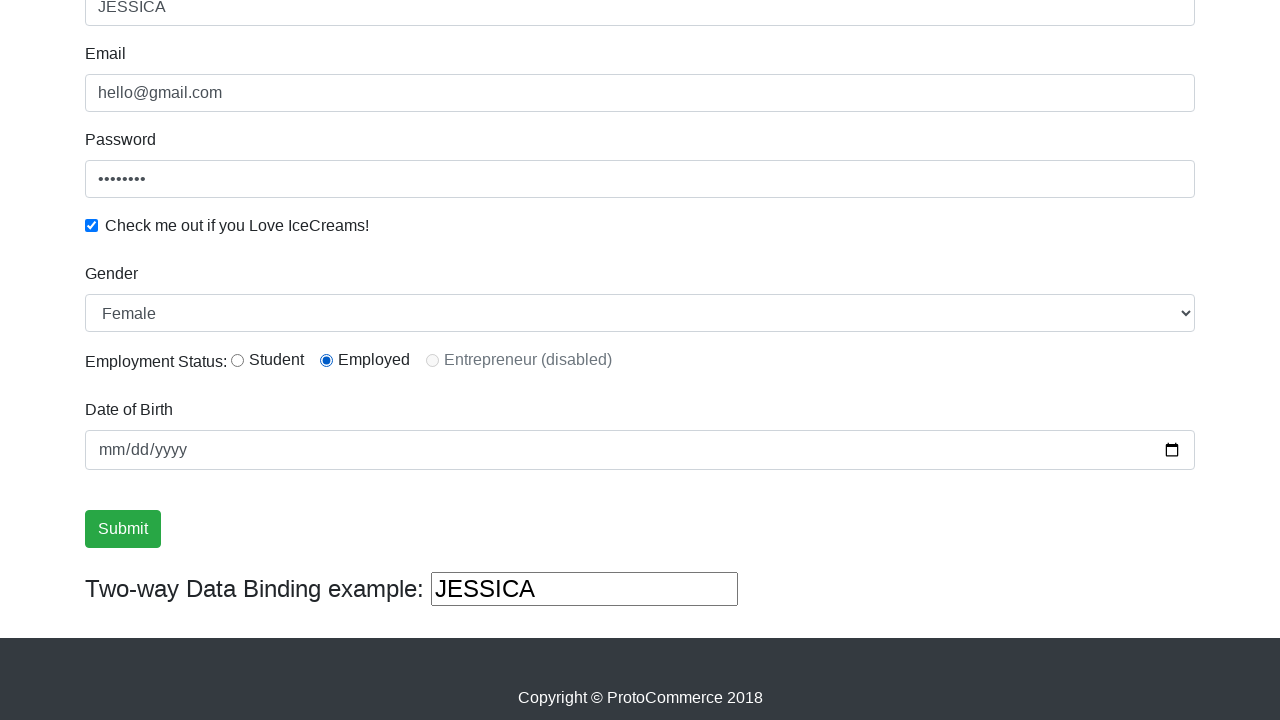

Clicked form submit button at (123, 529) on input[type='submit']
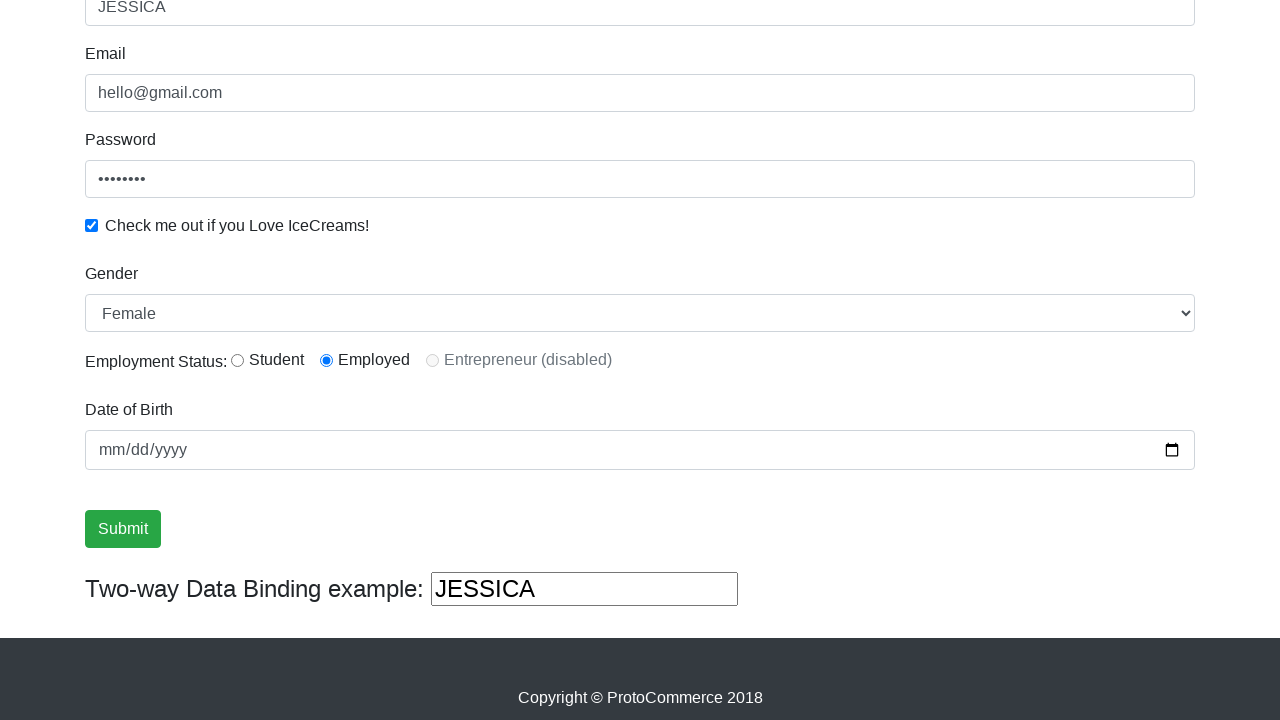

Success alert message appeared
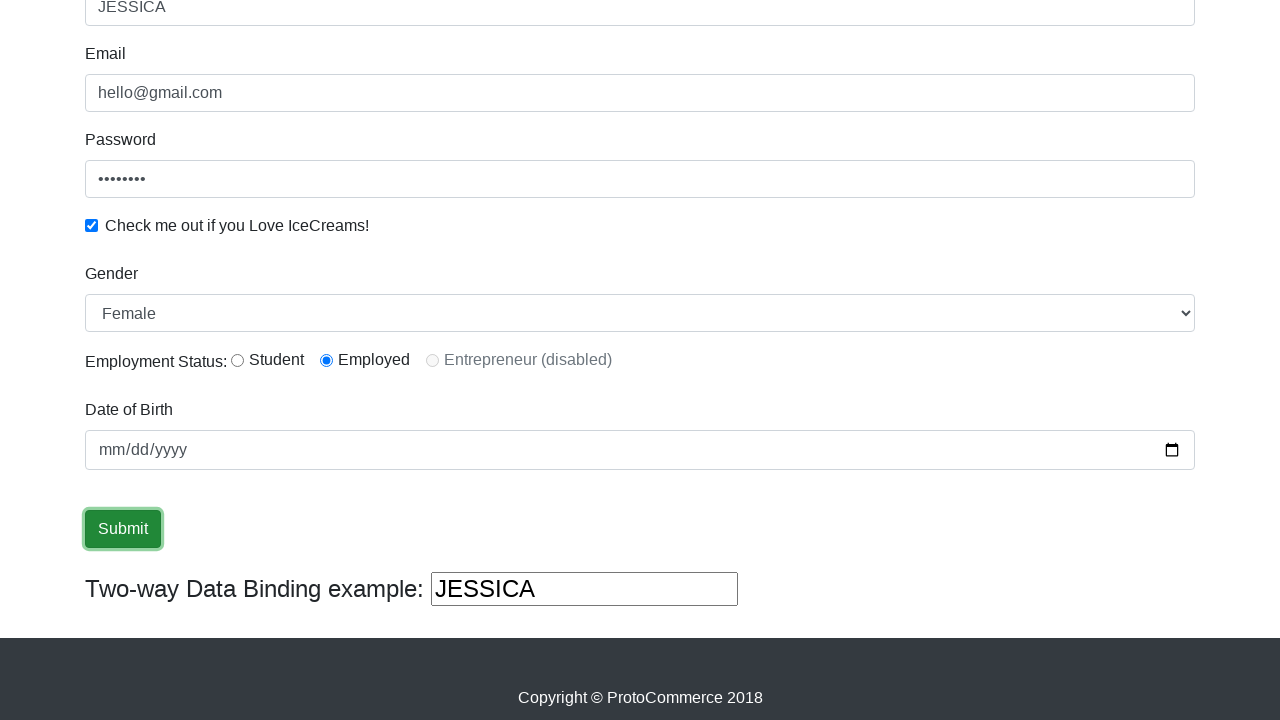

Retrieved success message text
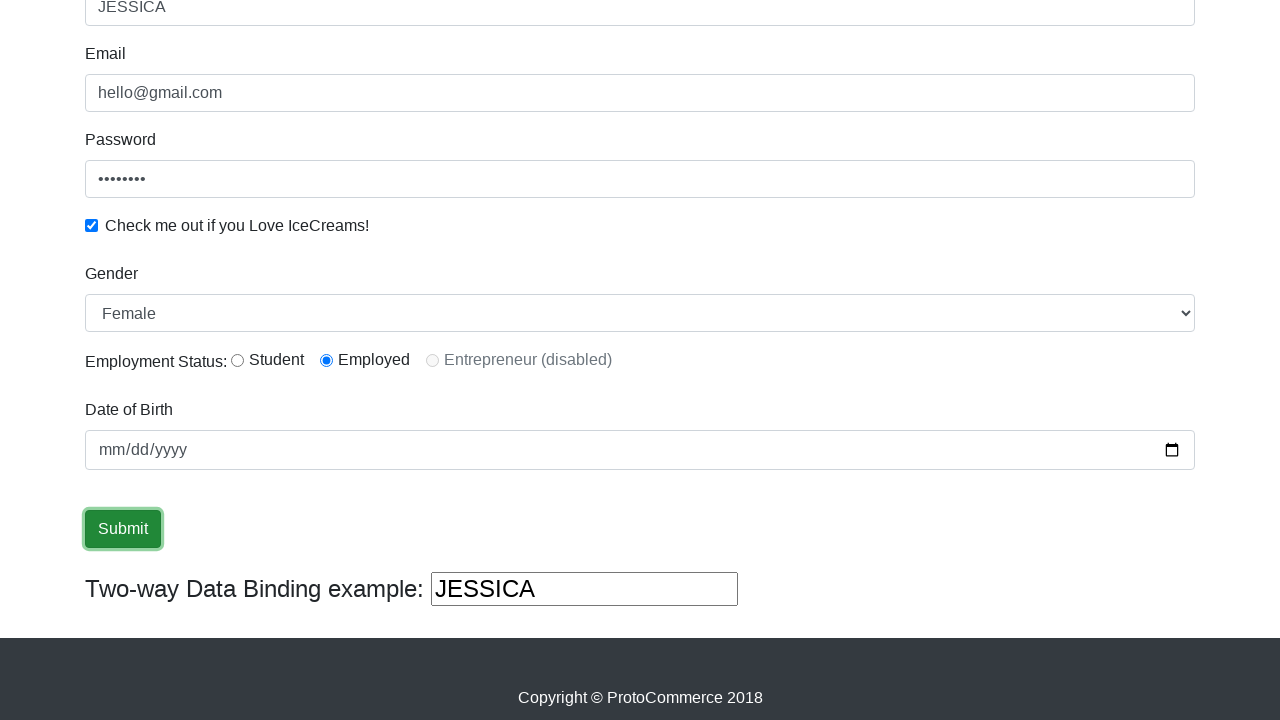

Verified 'Success' text present in alert message
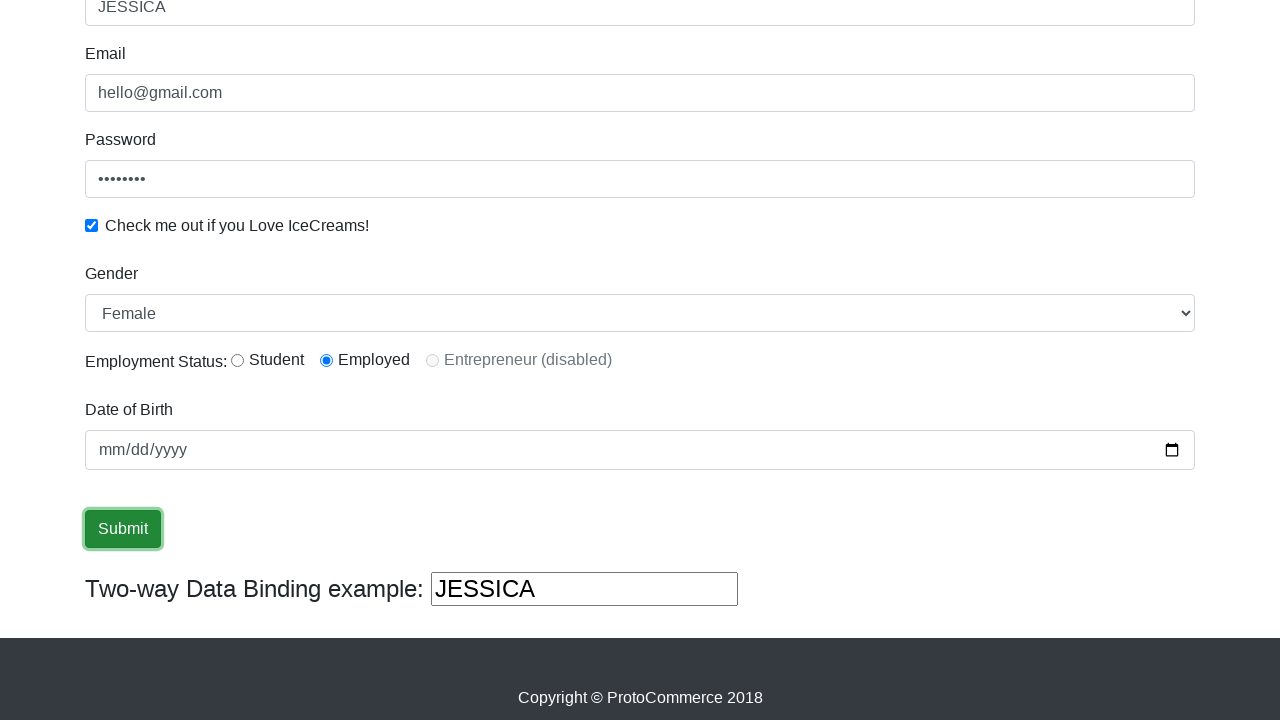

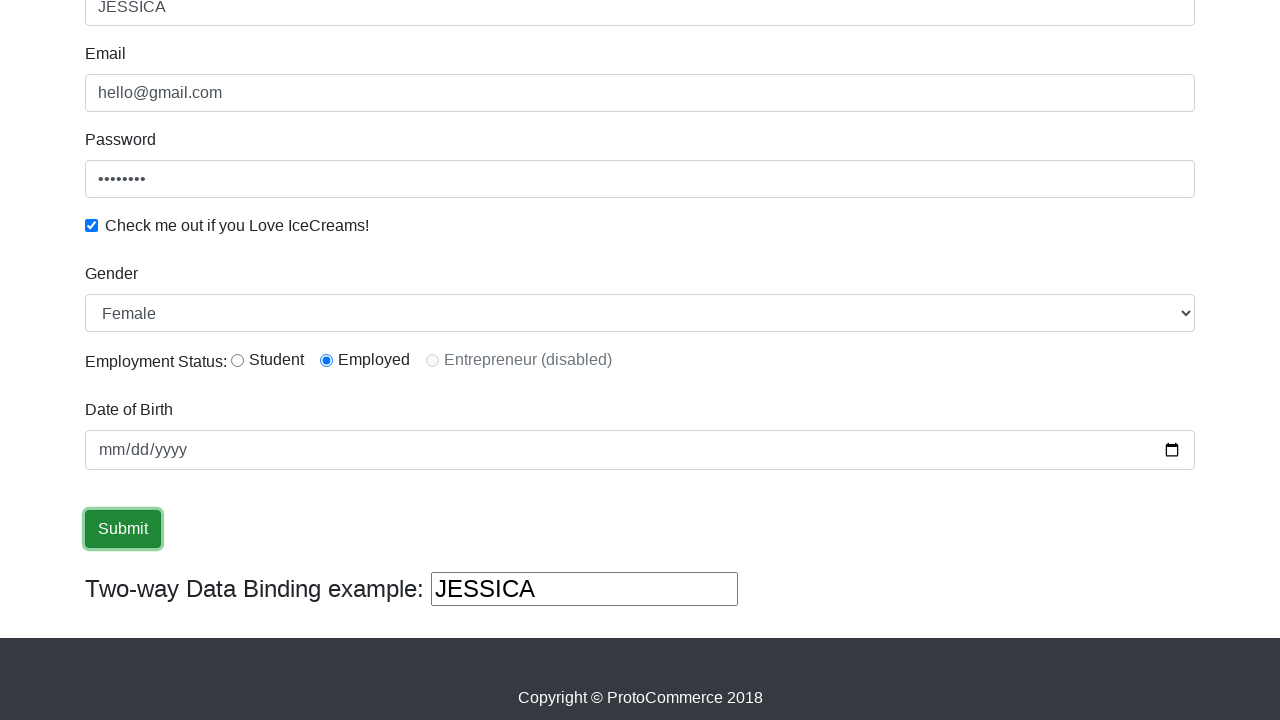